Tests the Python.org website search functionality by searching for "PyCon" and verifying the page loads correctly

Starting URL: https://www.python.org/

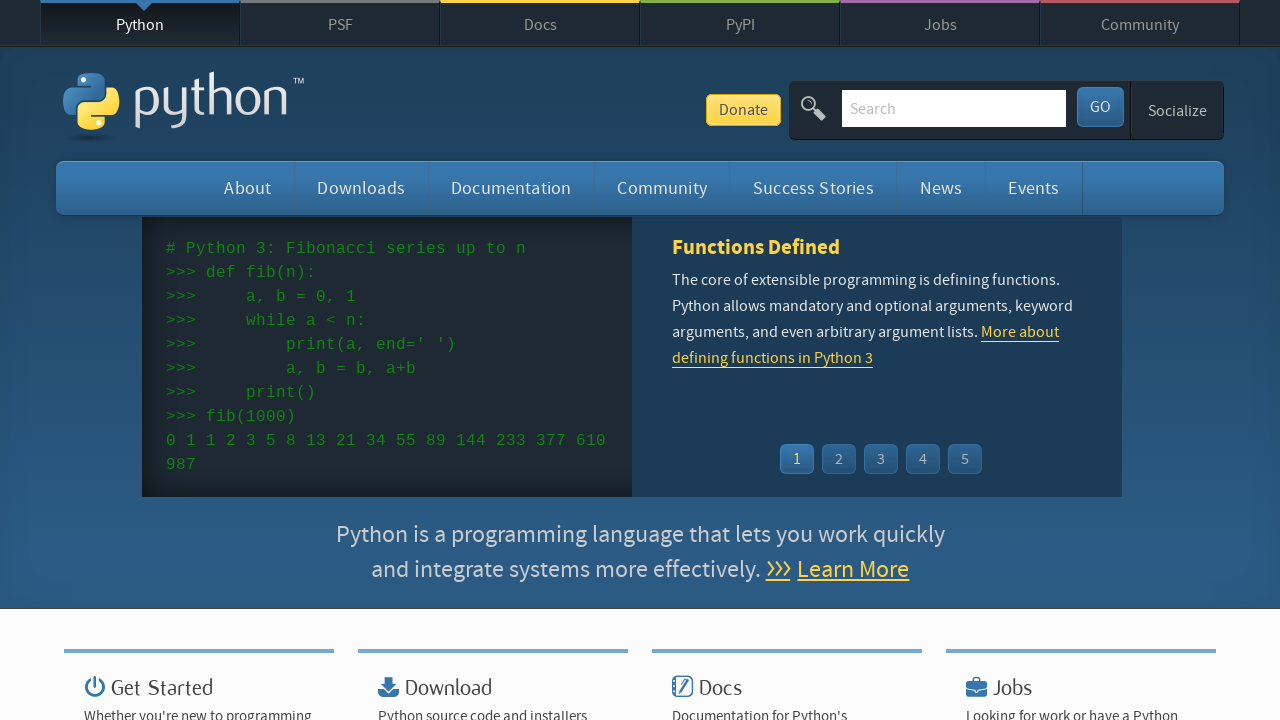

Verified page title contains 'Python'
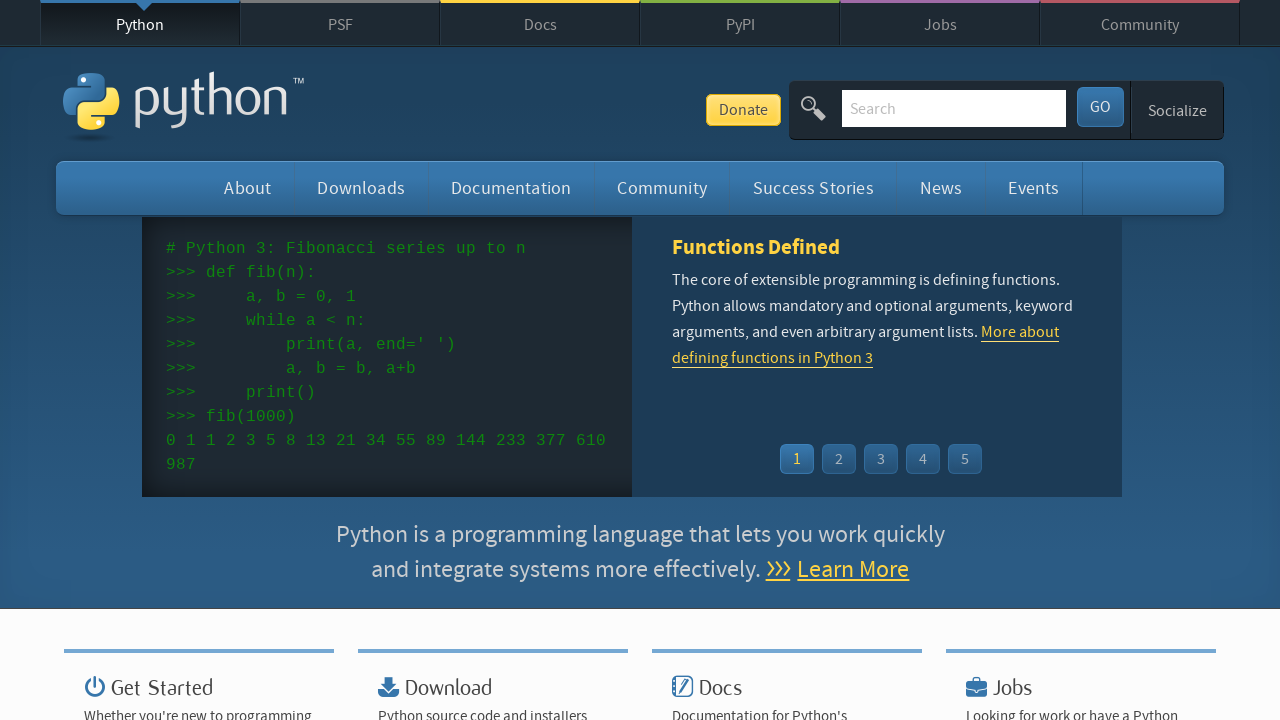

Cleared search box on input[name='q']
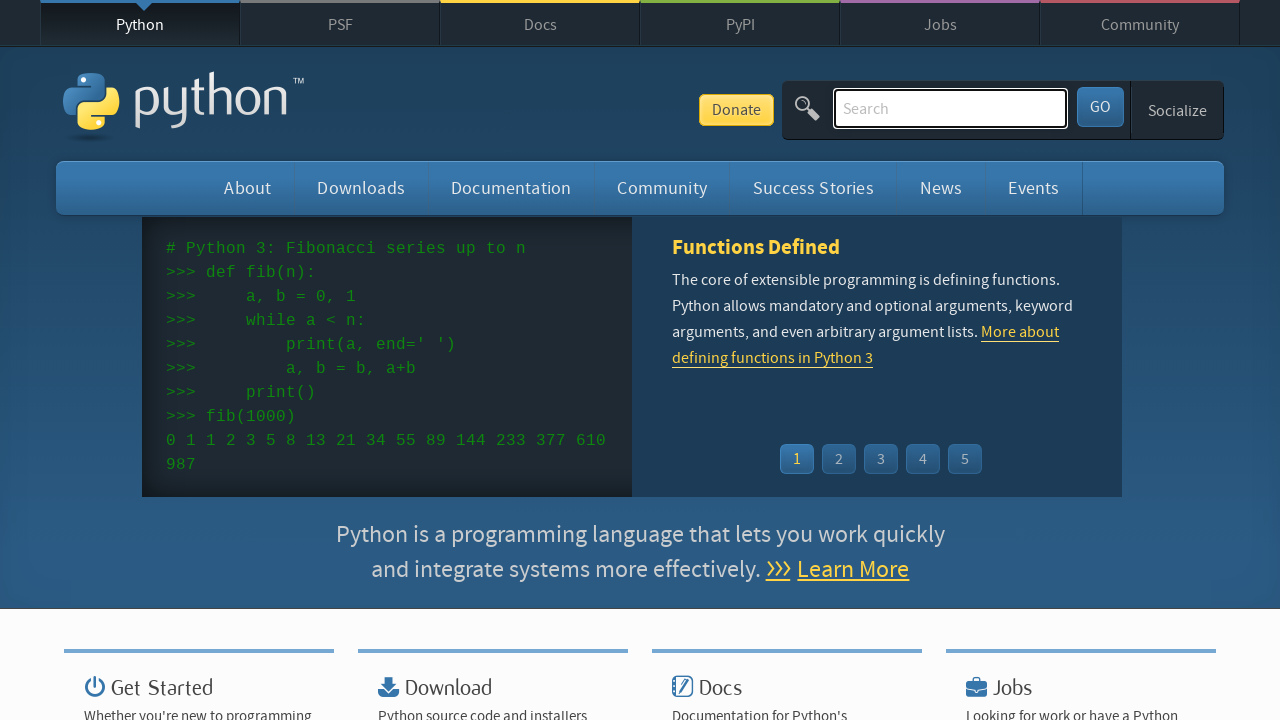

Filled search box with 'PyCon' on input[name='q']
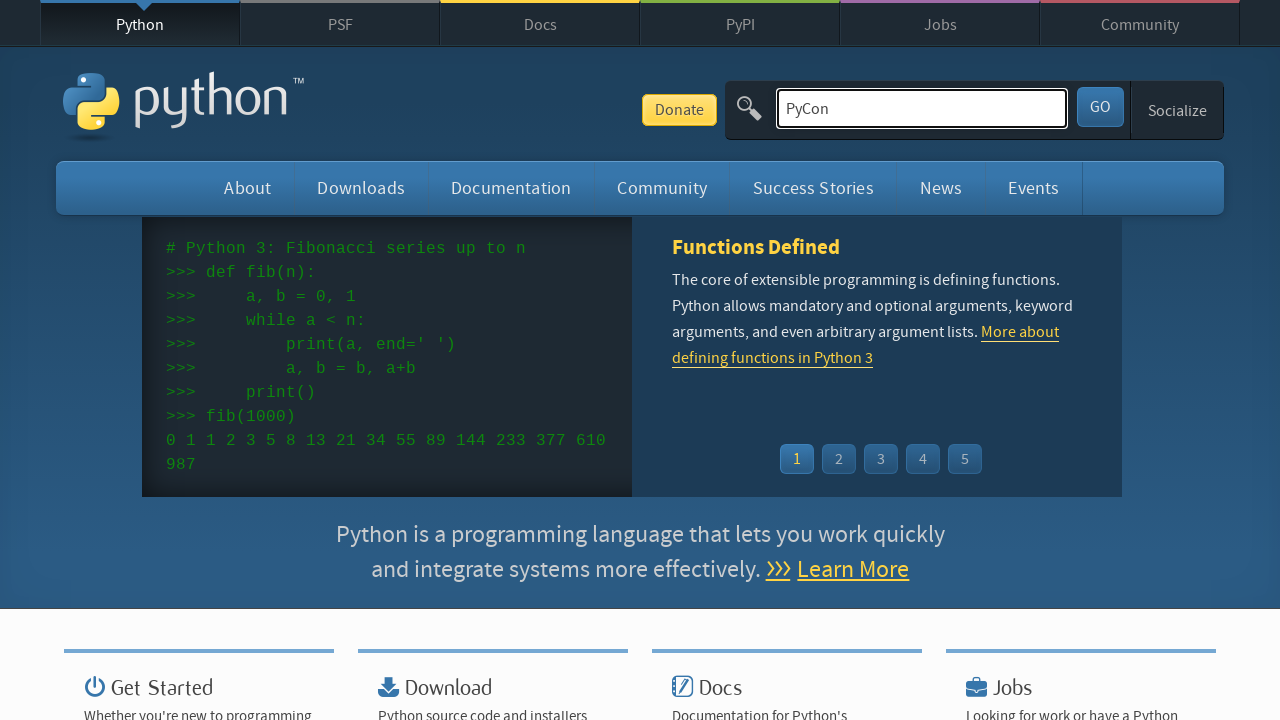

Clicked search input field at (922, 108) on input[name='q']
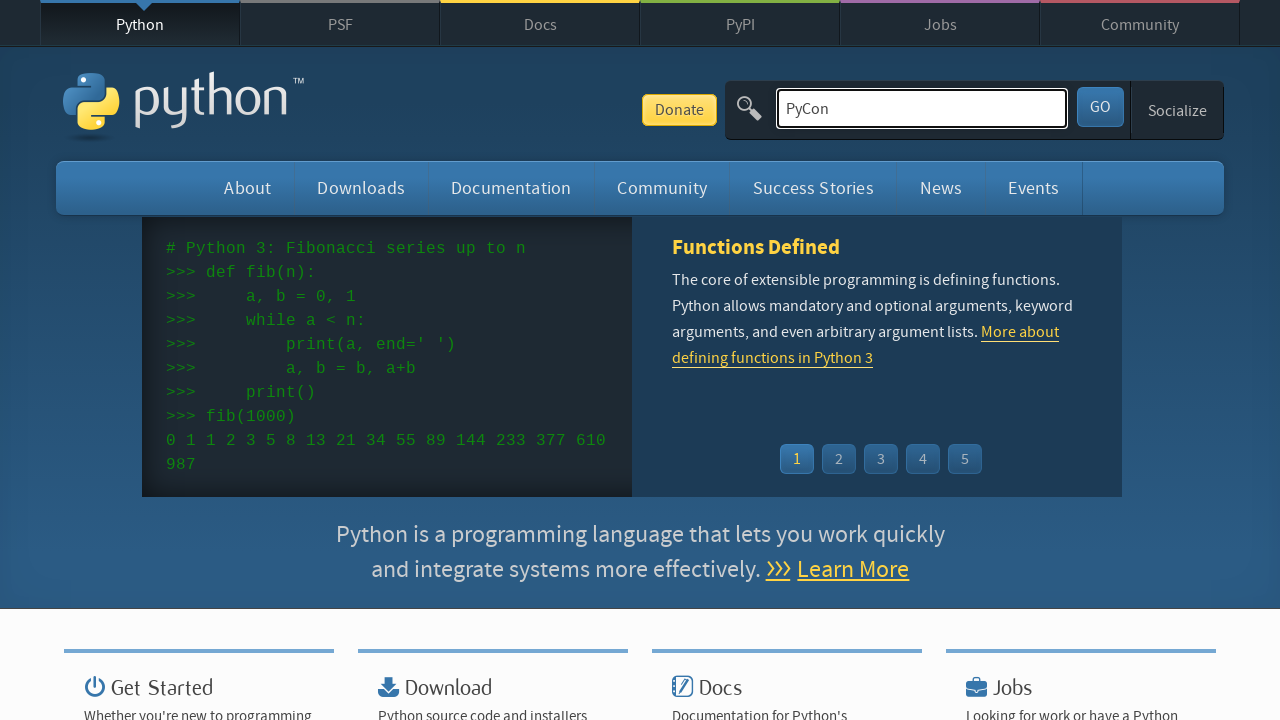

Waited 2 seconds for search results to load
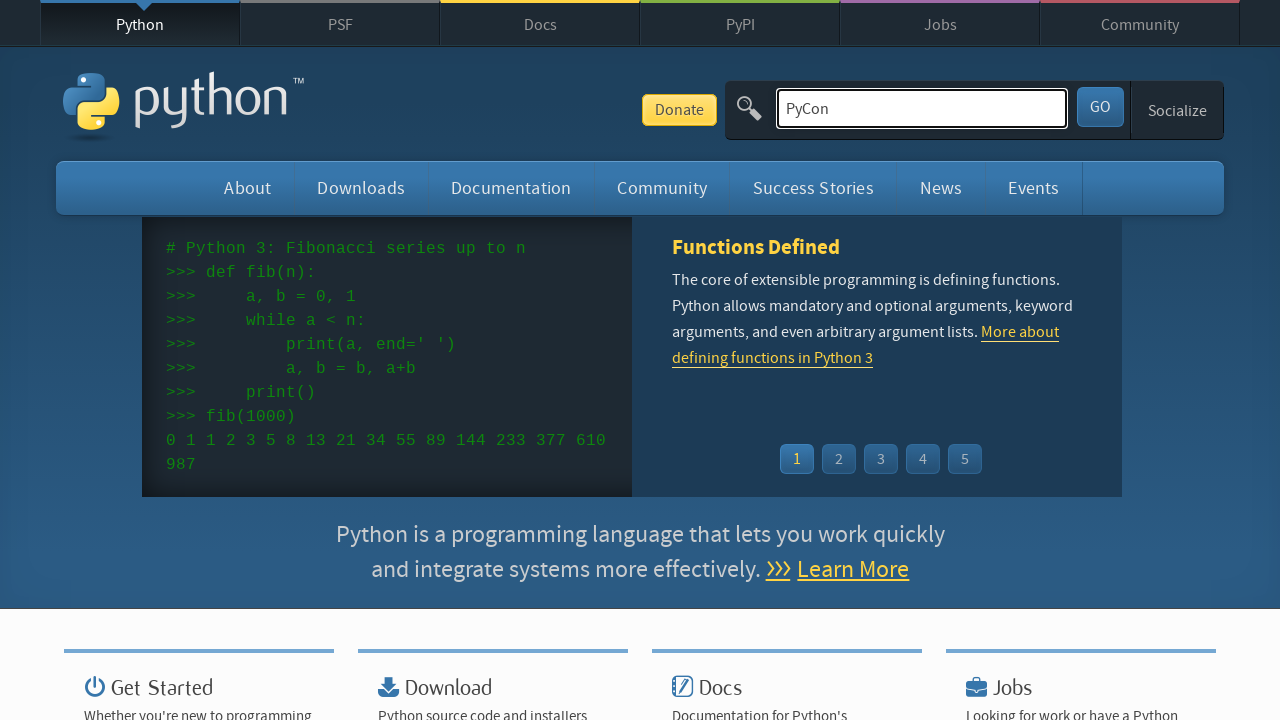

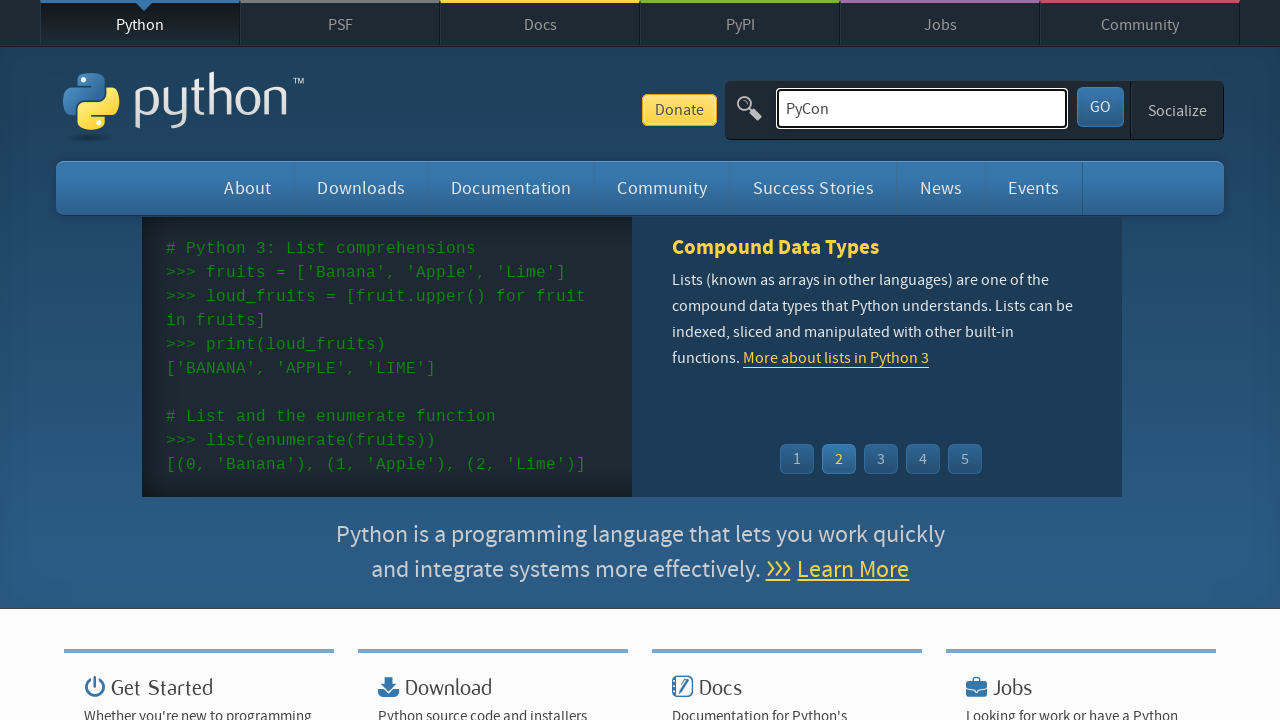